Tests a Chinese typing practice website by typing sample text into the active typing input field

Starting URL: https://dazi.kukuw.com/?tdsourcetag=s_pctim_aiomsg

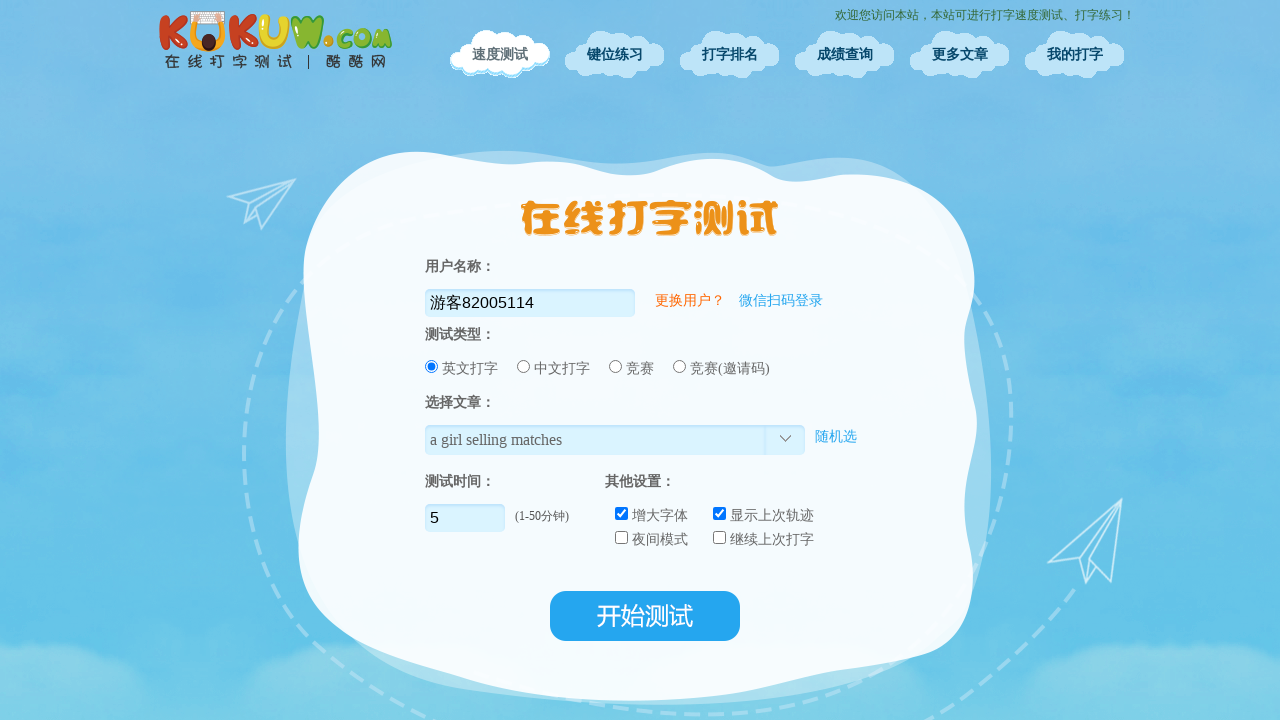

Waited for page to fully load with networkidle state
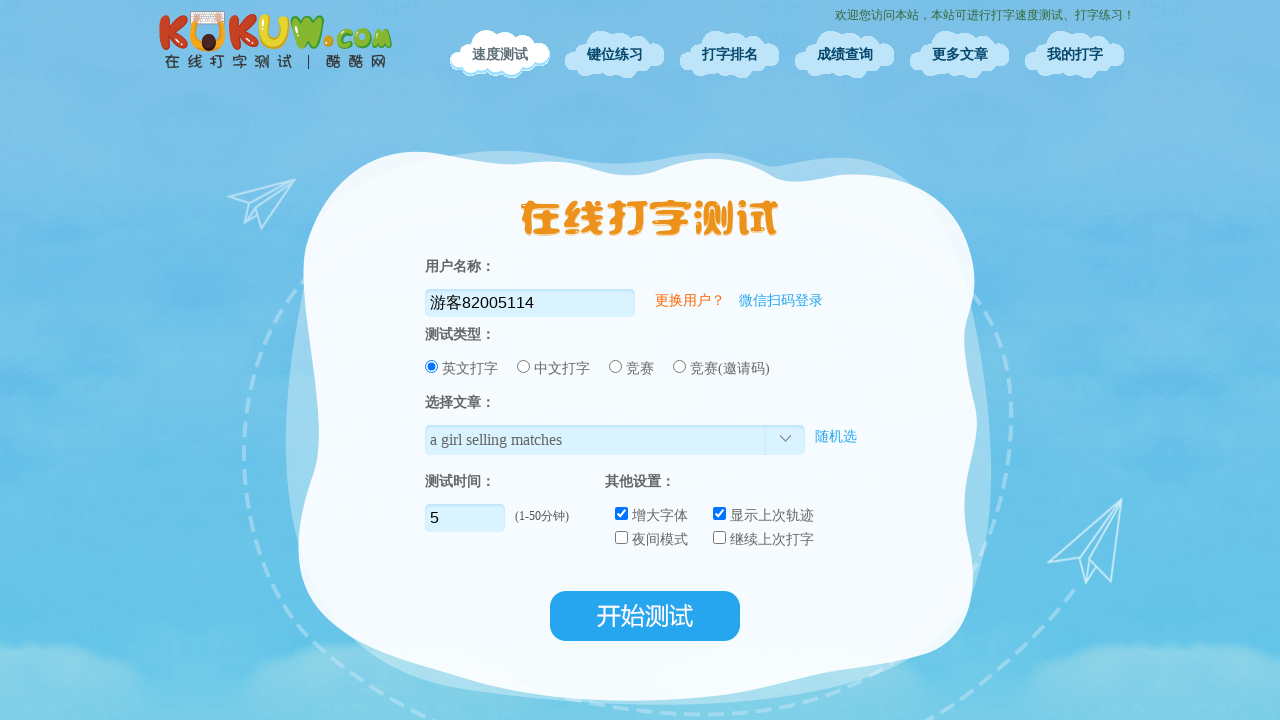

Waited 3 seconds for typing area to be ready
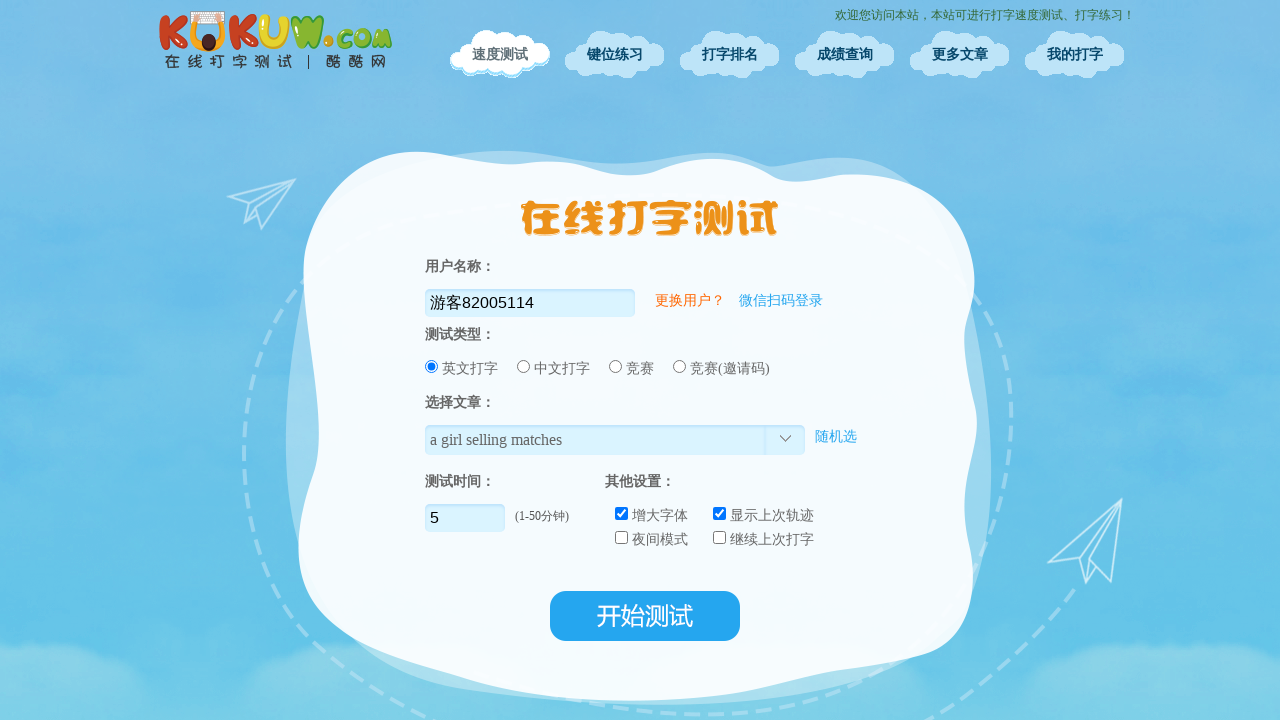

Typed sample Chinese text '这是一个打字测试的示例文本' into the active typing input field
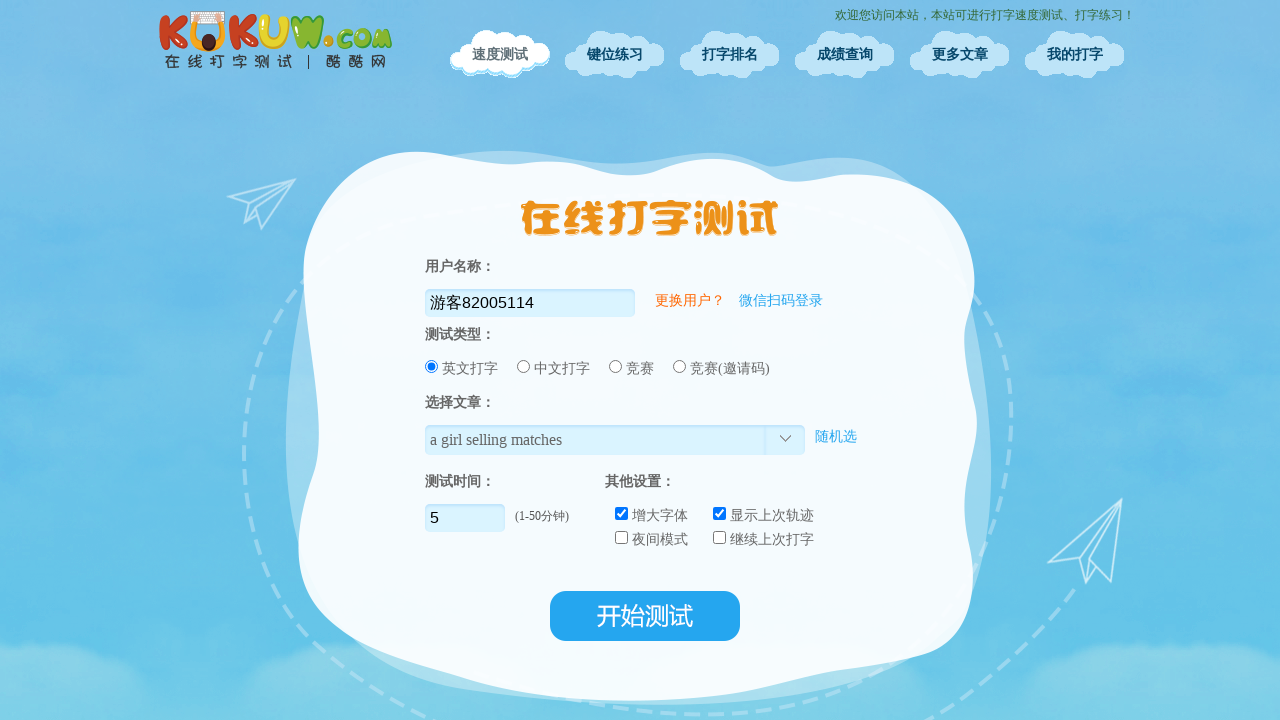

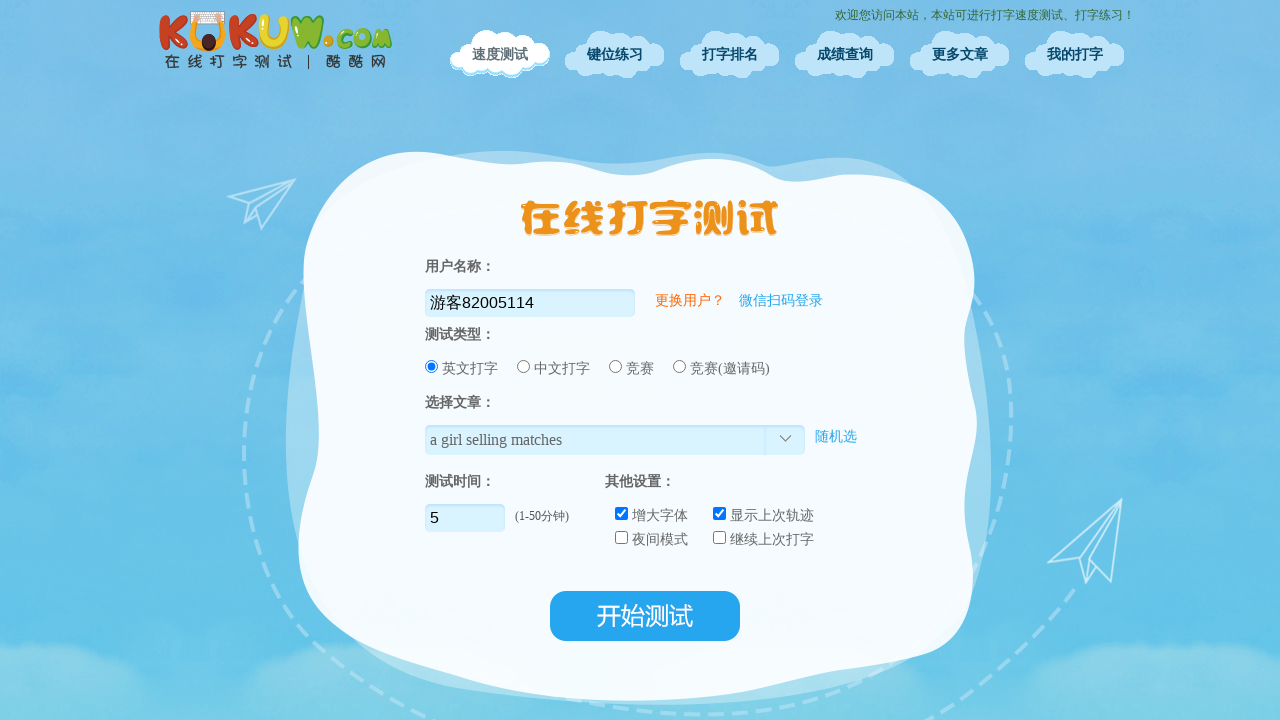